Tests the Inoitsu email breach checking service by entering an email address and submitting the search form to check if the email appears in any data breaches

Starting URL: https://www.hotsheet.com/inoitsu/

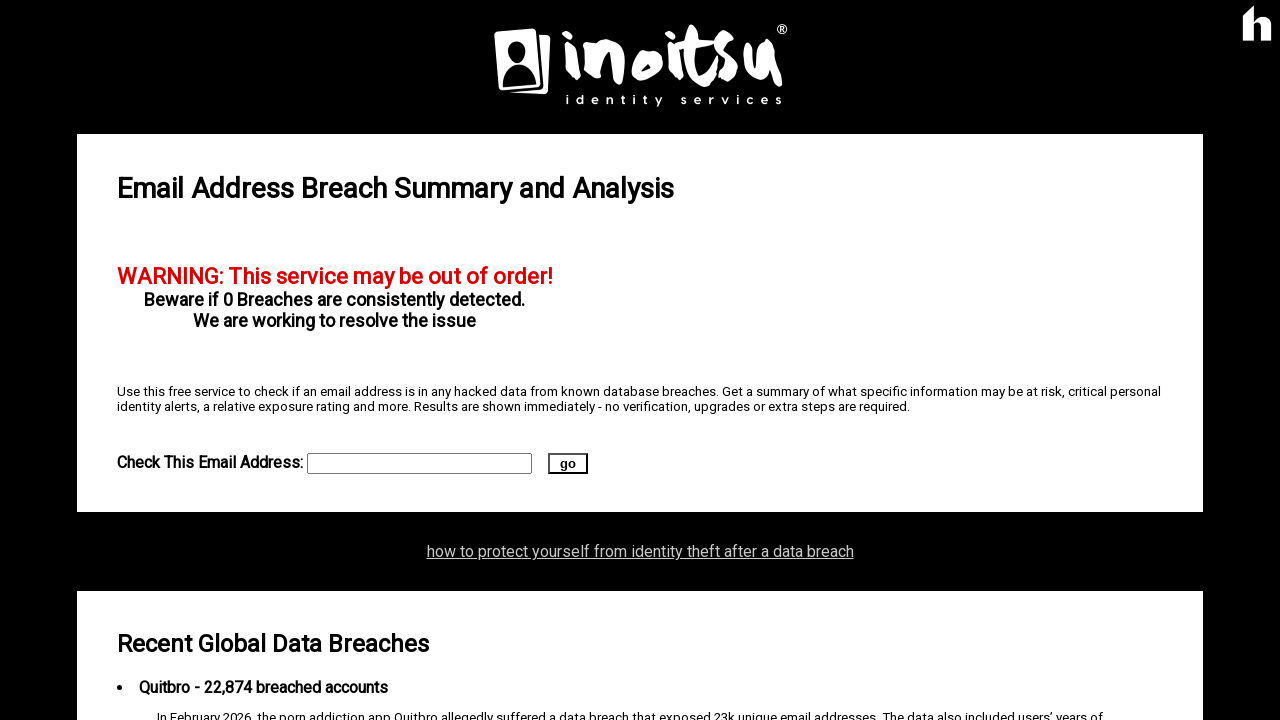

Filled email field with 'johndoe2024@example.com' on #act
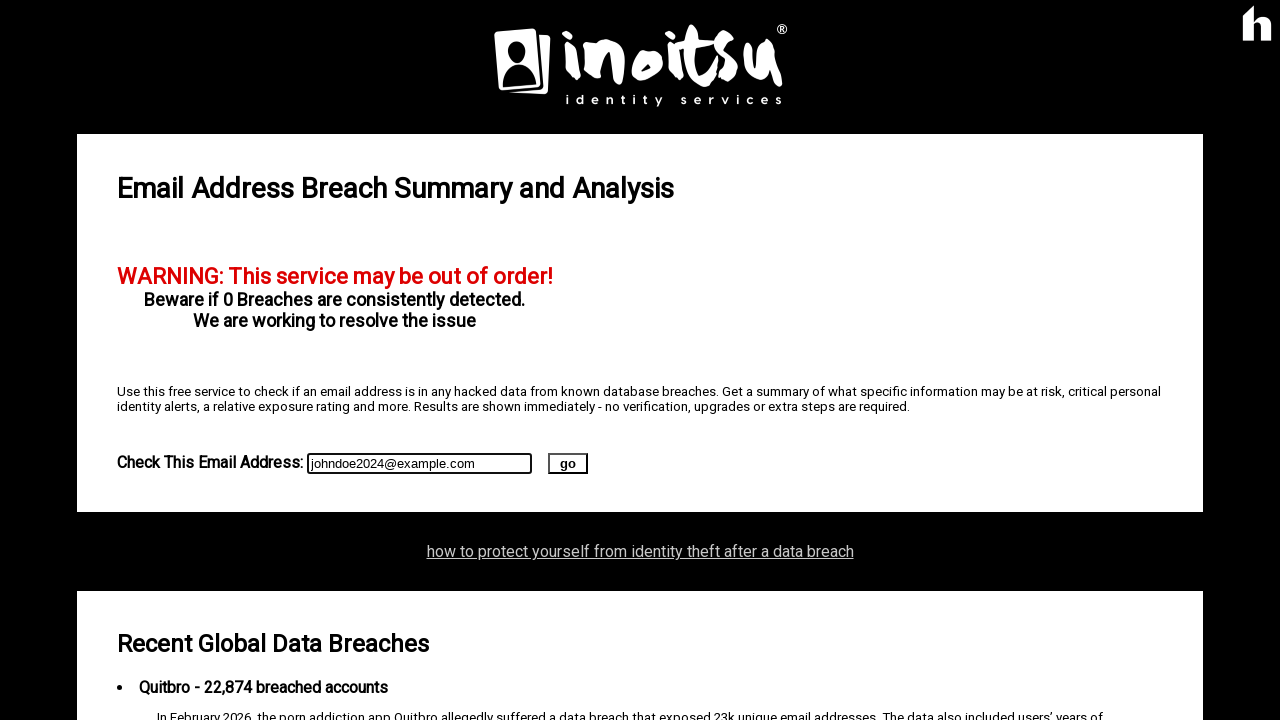

Clicked submit button to search for email in data breaches at (568, 464) on input[type='submit']
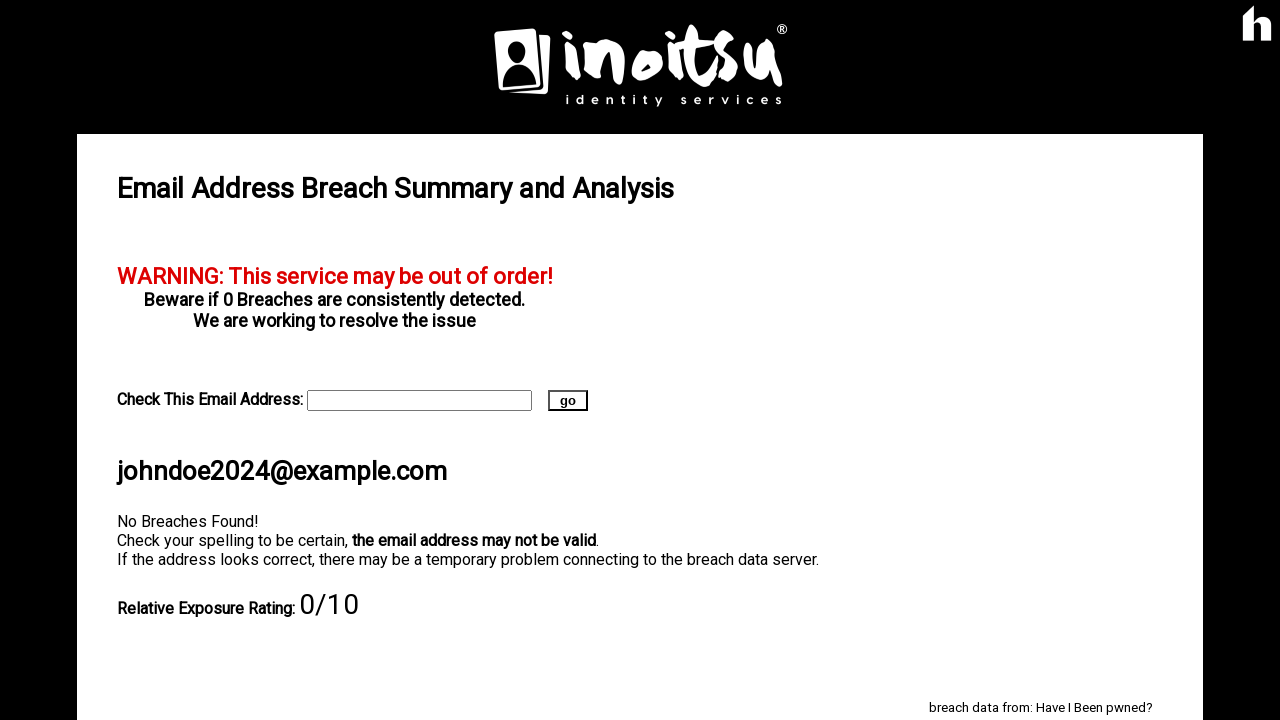

Breach search results loaded
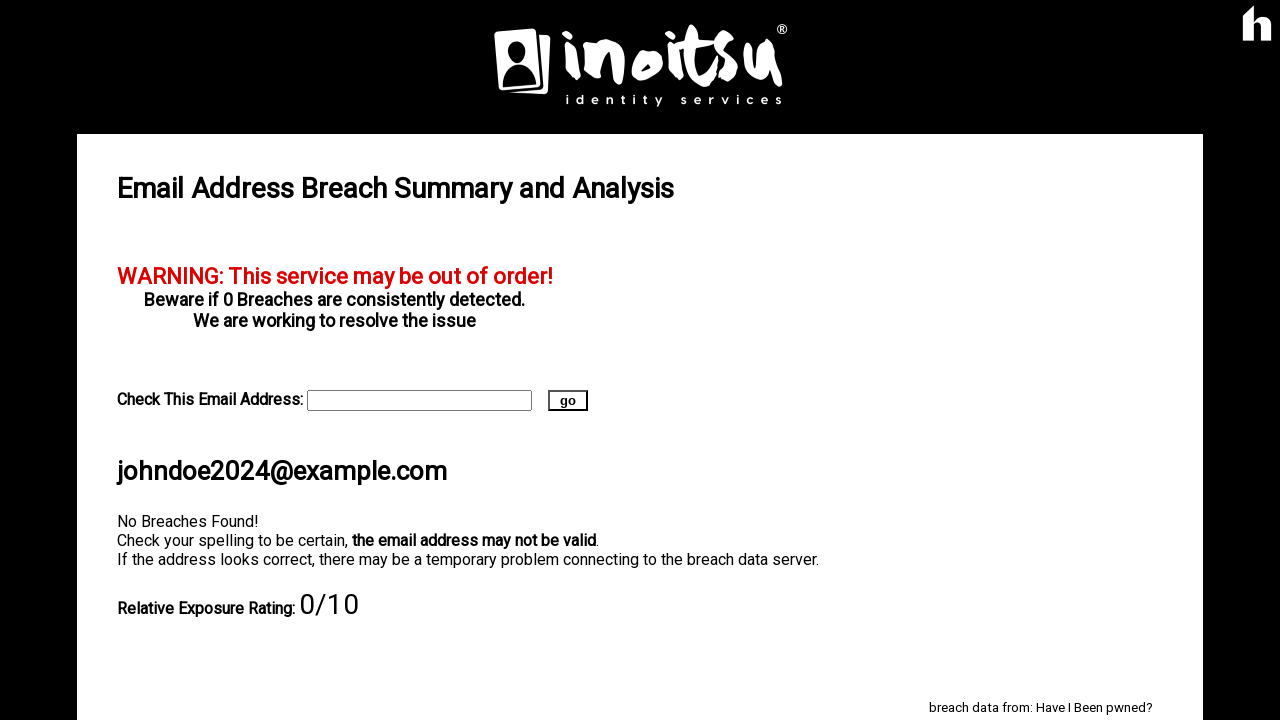

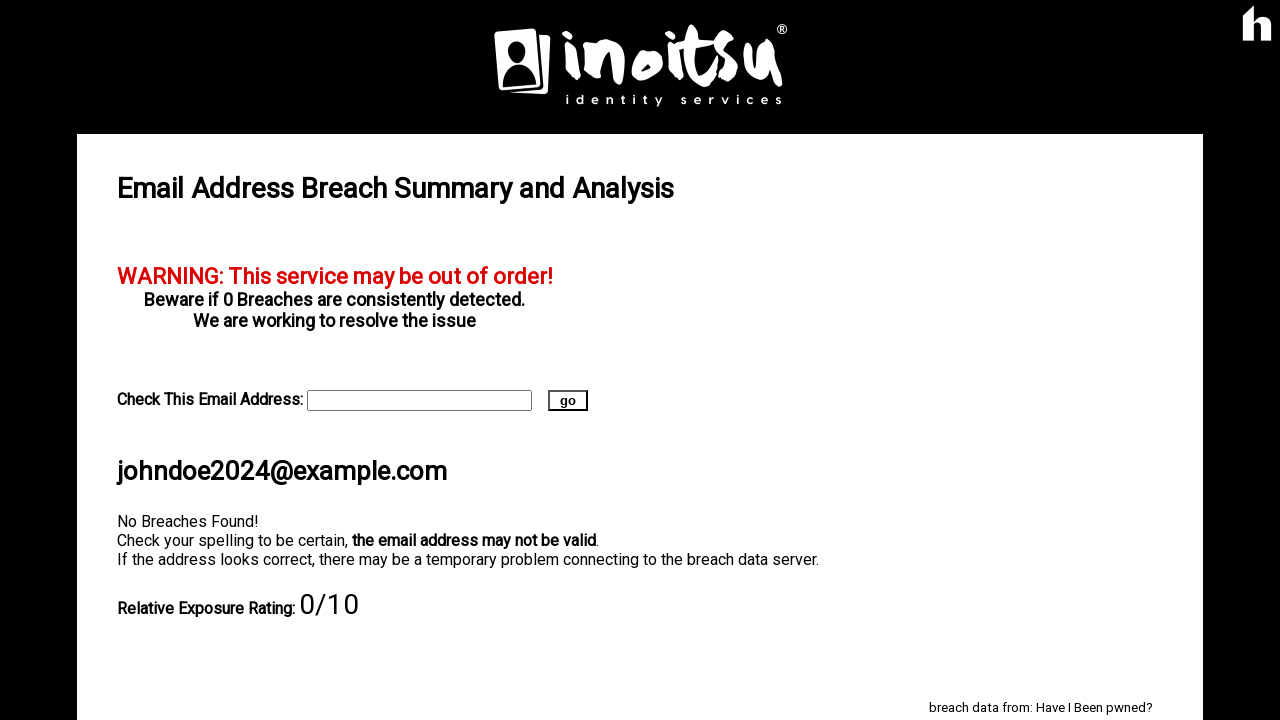